Tests filling out the first name field on a contact form by entering text into the input field located by name attribute.

Starting URL: https://automationtesting.co.uk/contactForm.html

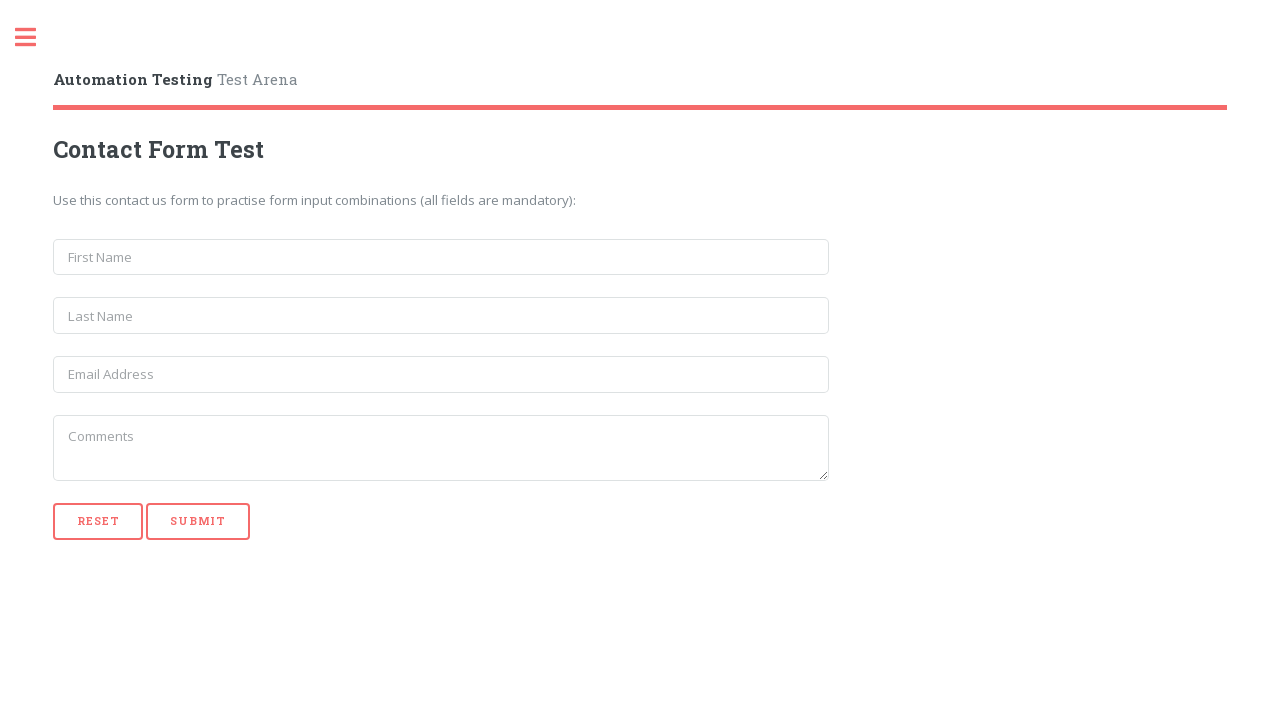

Navigated to contact form page
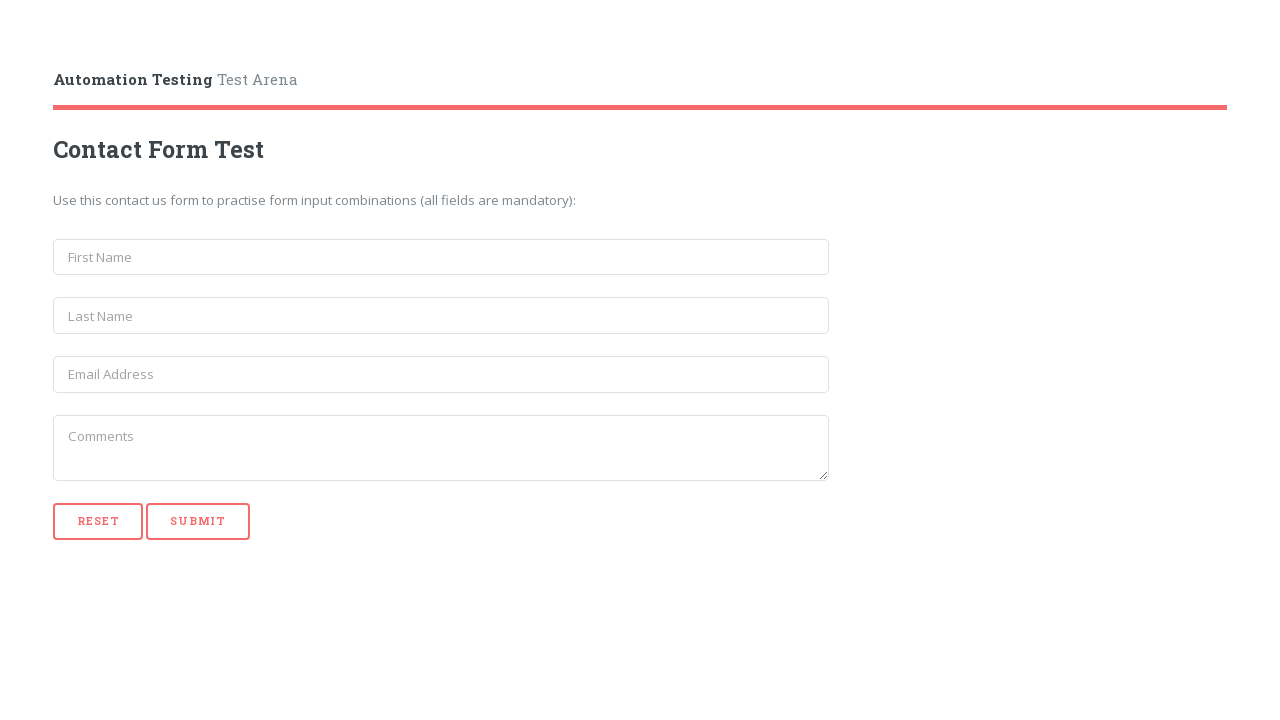

Filled first name field with 'abcd' using name attribute locator on input[name='first_name']
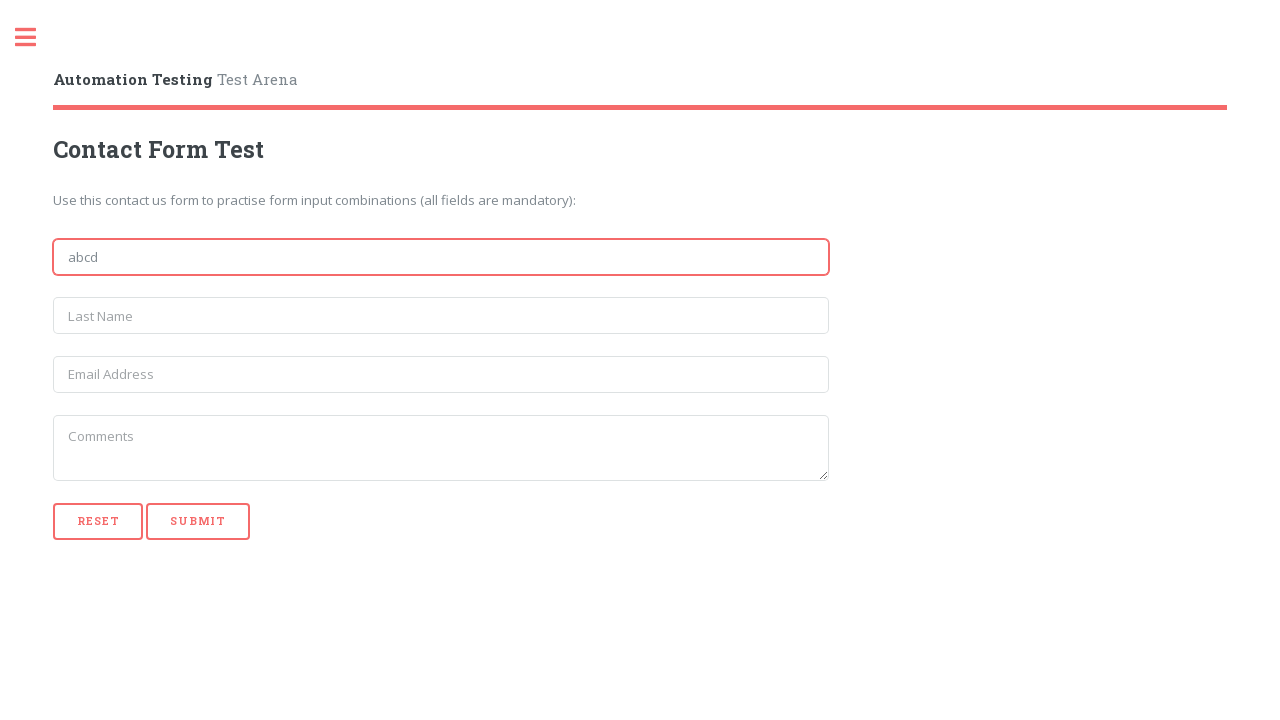

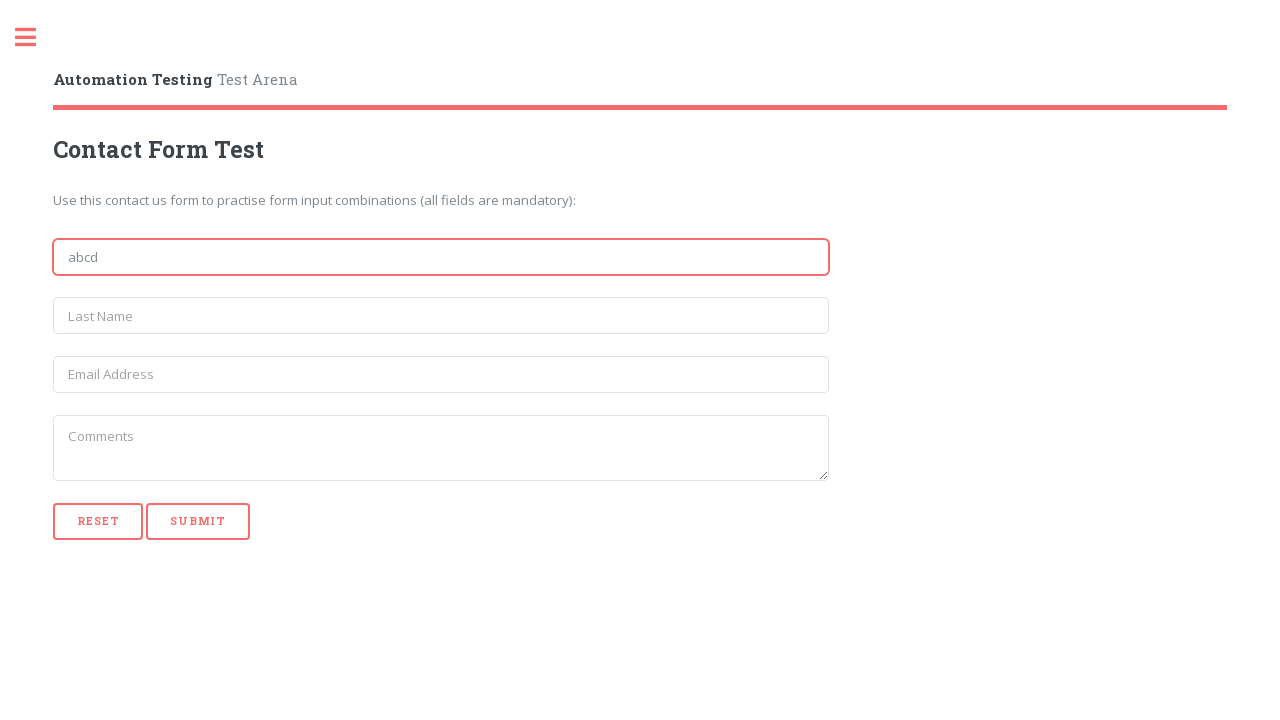